Tests the context menu page by navigating to it via link click, verifying the page title is displayed, and performing a right-click (context click) action on the designated hot-spot element.

Starting URL: https://the-internet.herokuapp.com/

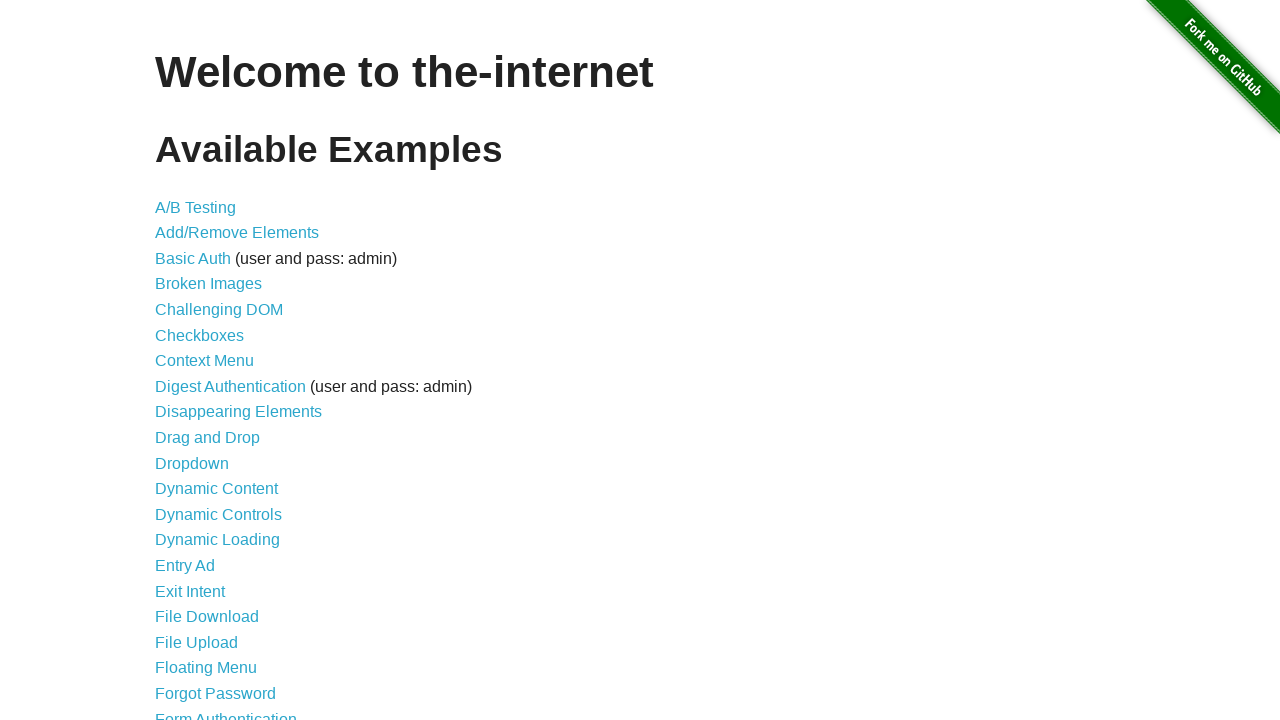

Clicked on the Context Menu link at (204, 361) on xpath=//a[contains(text(),'Context Menu')]
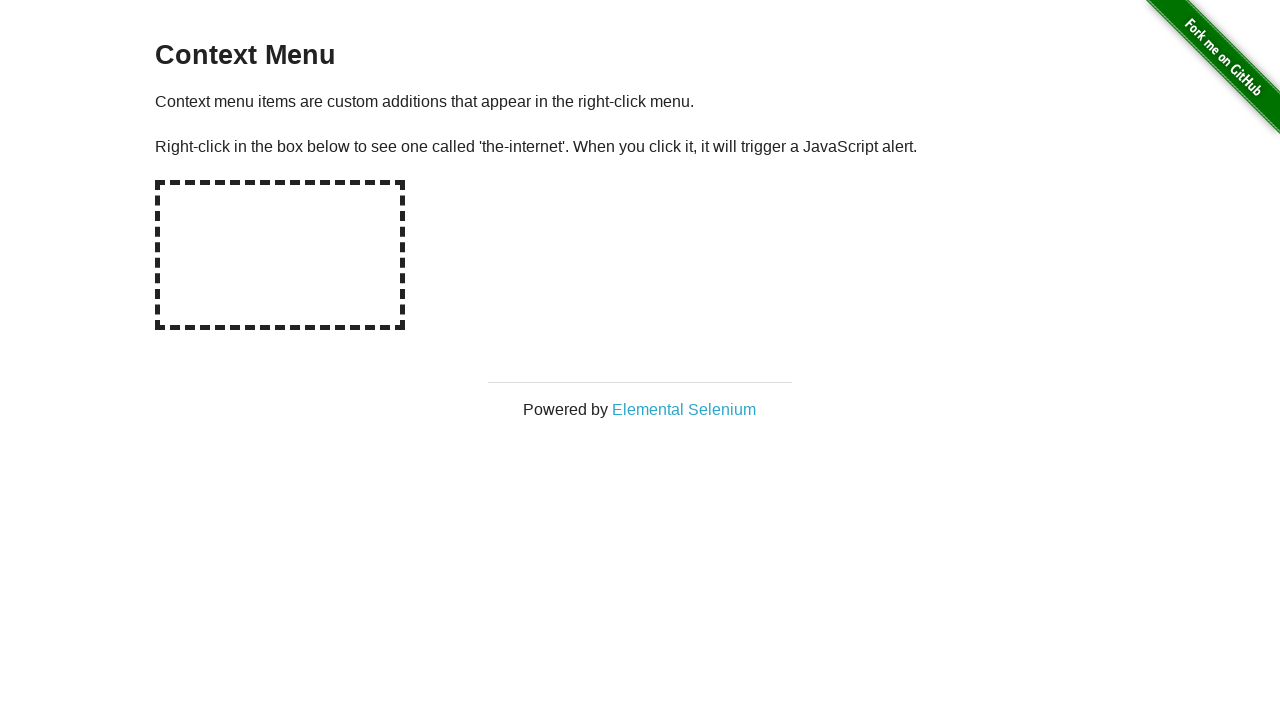

Located the Context Menu page title element
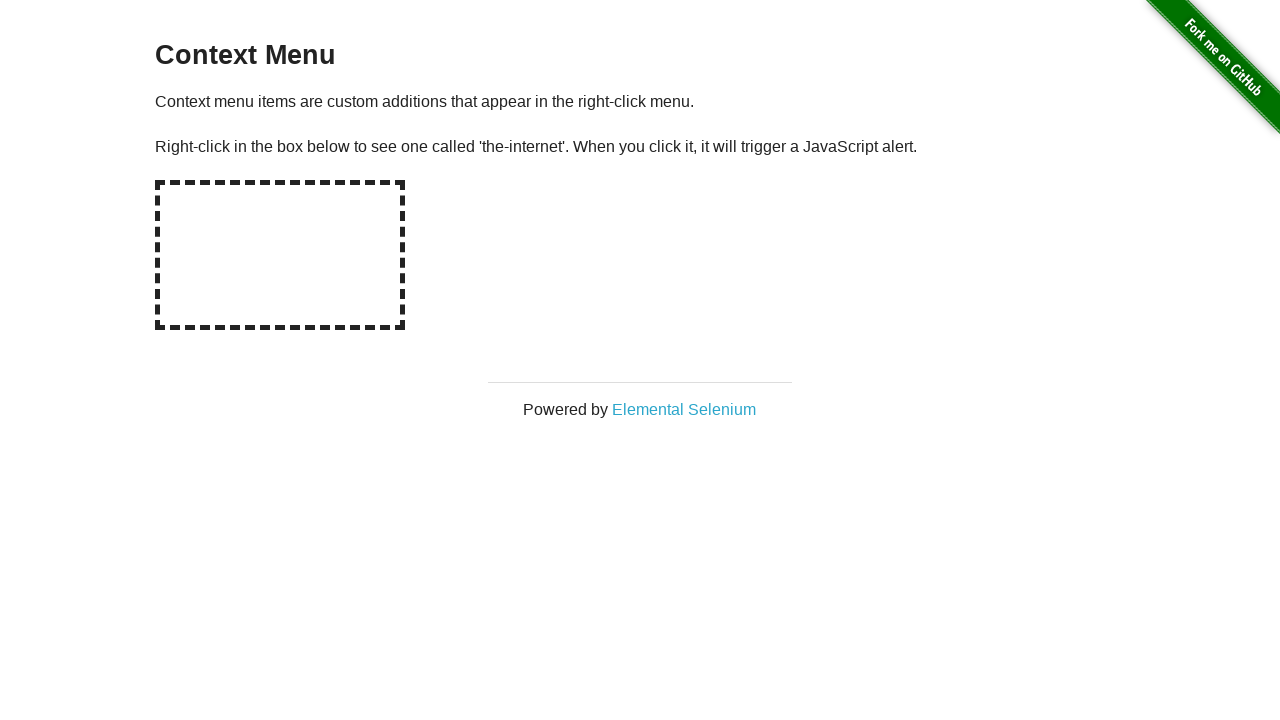

Verified the Context Menu page title is visible
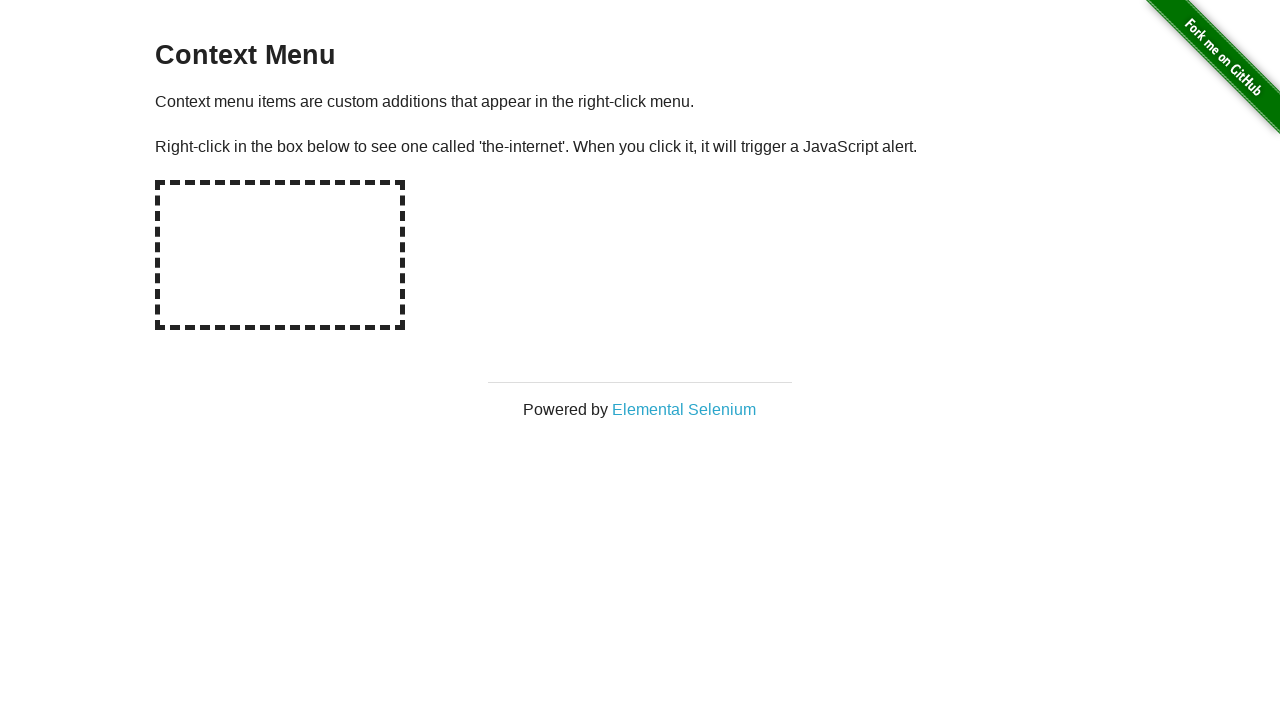

Performed right-click (context click) on the hot-spot element at (280, 255) on #hot-spot
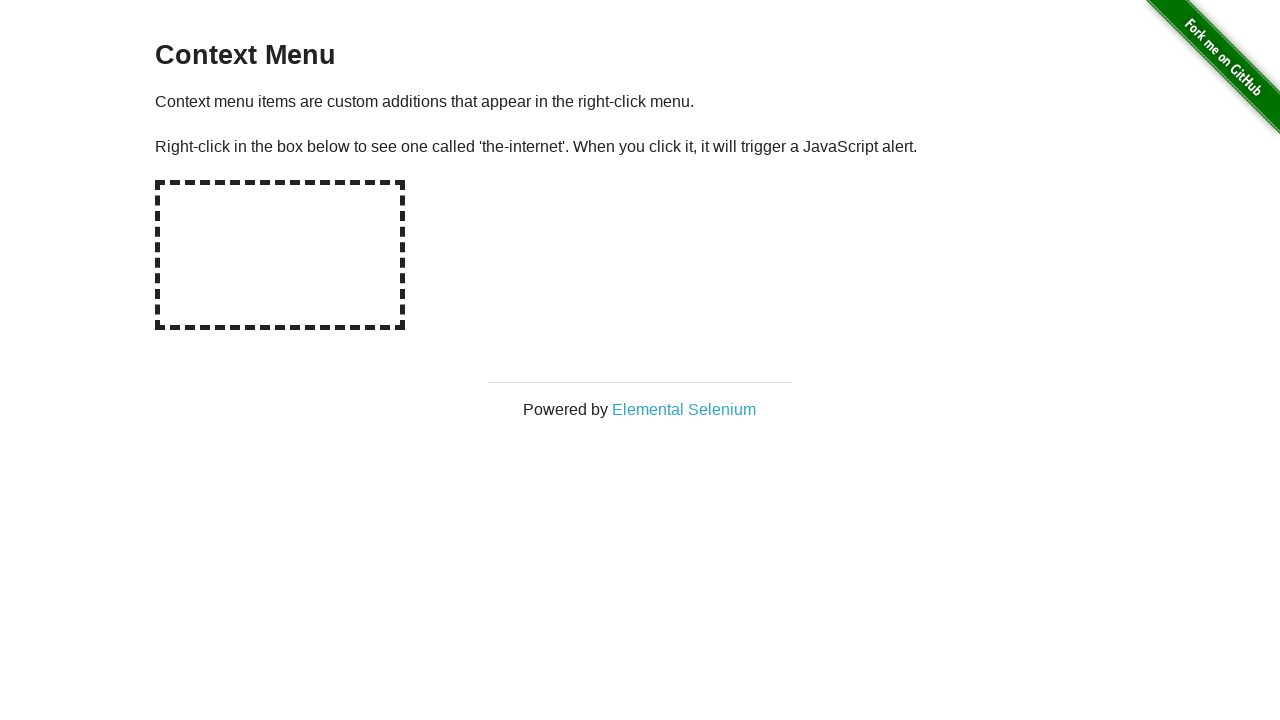

Waited for any alert that might appear from the context menu action
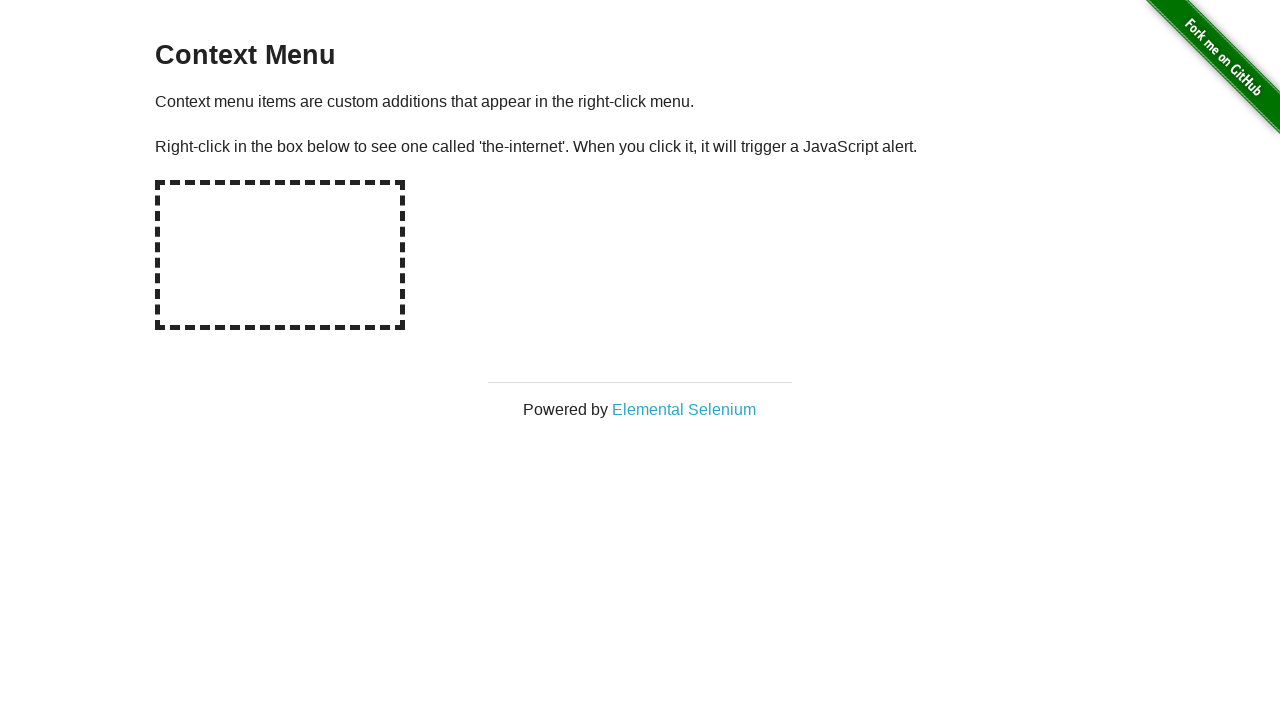

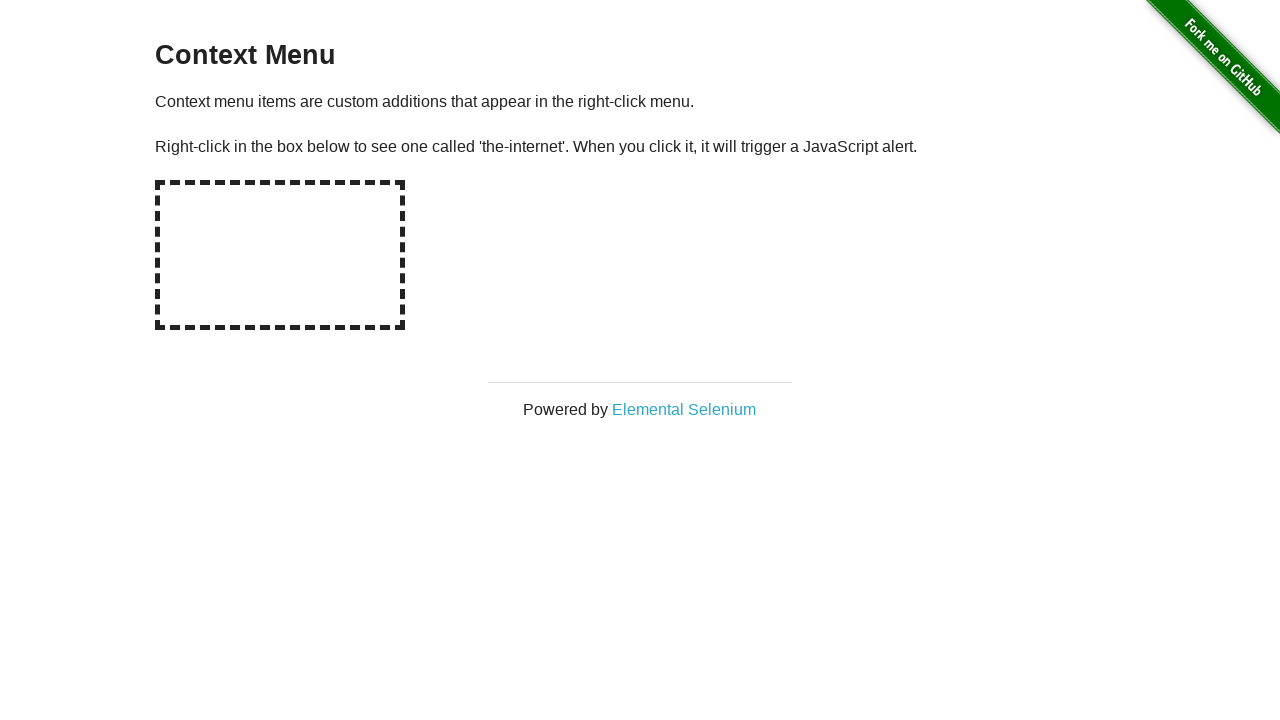